Tests the search functionality on W3Schools by clicking on the search input field, pressing the down arrow key, and typing a search query "html".

Starting URL: https://www.w3schools.com/

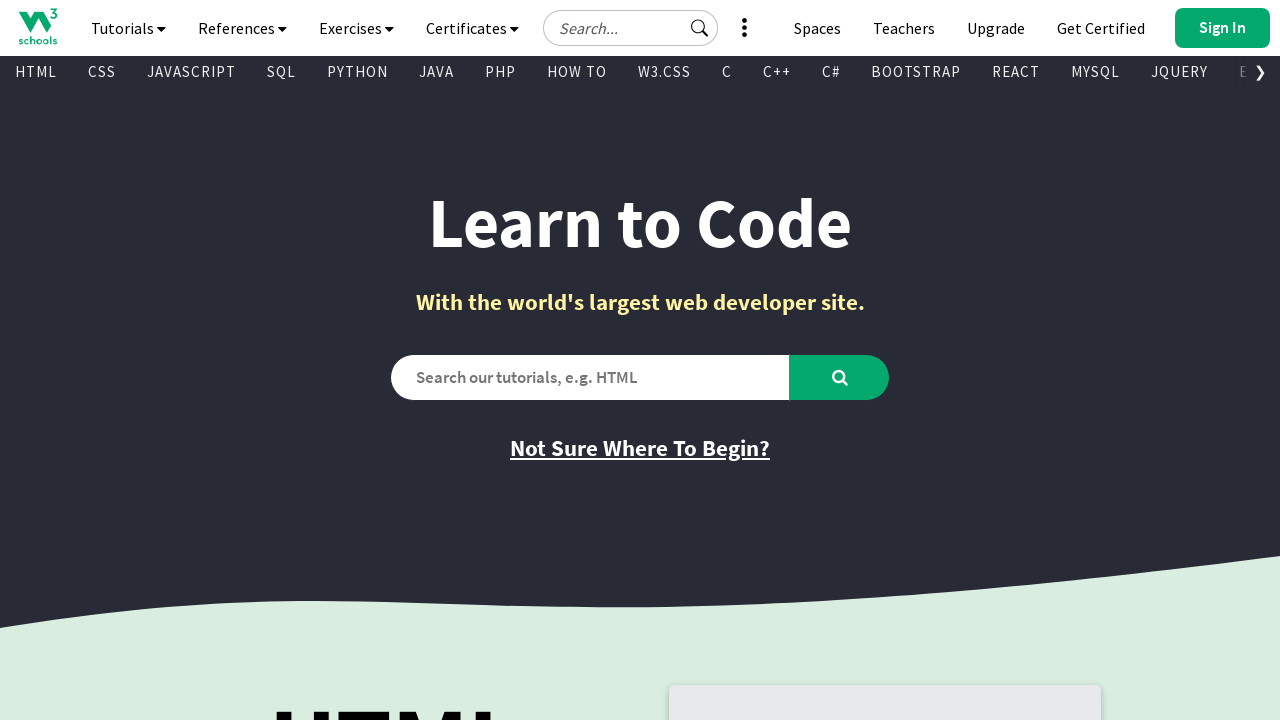

Clicked on the search input field at (630, 28) on #tnb-google-search-input
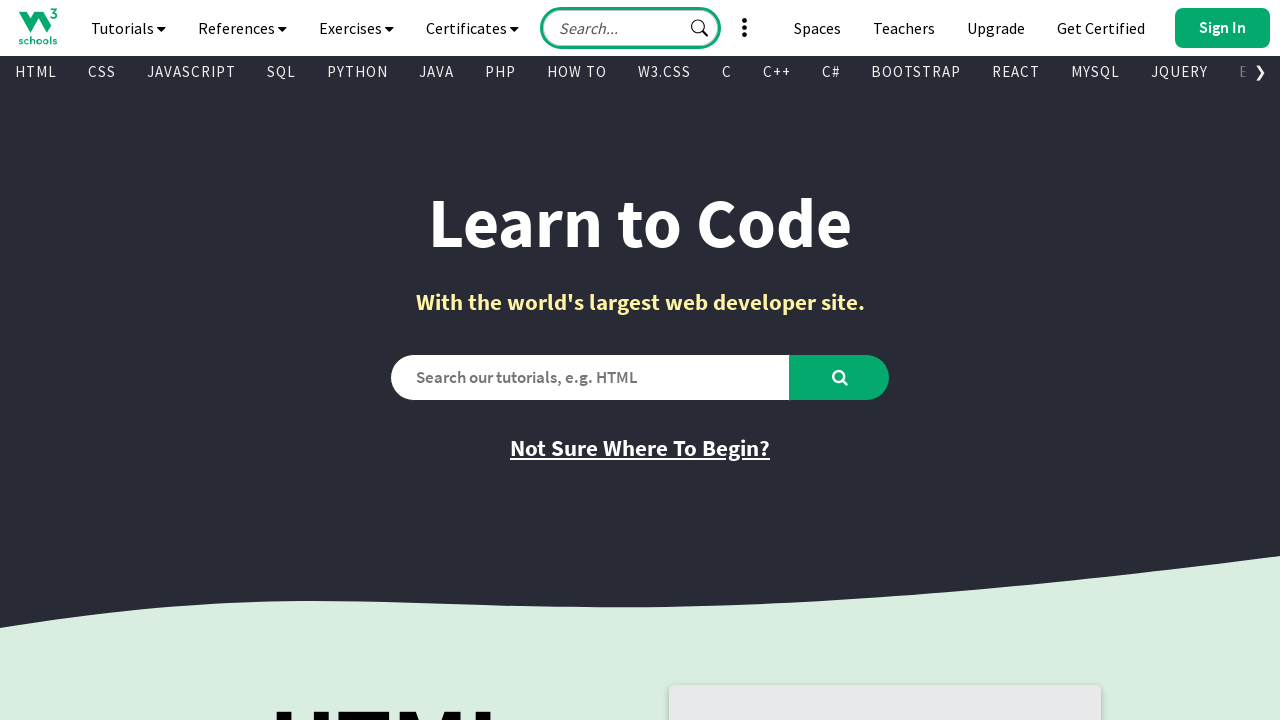

Pressed the down arrow key
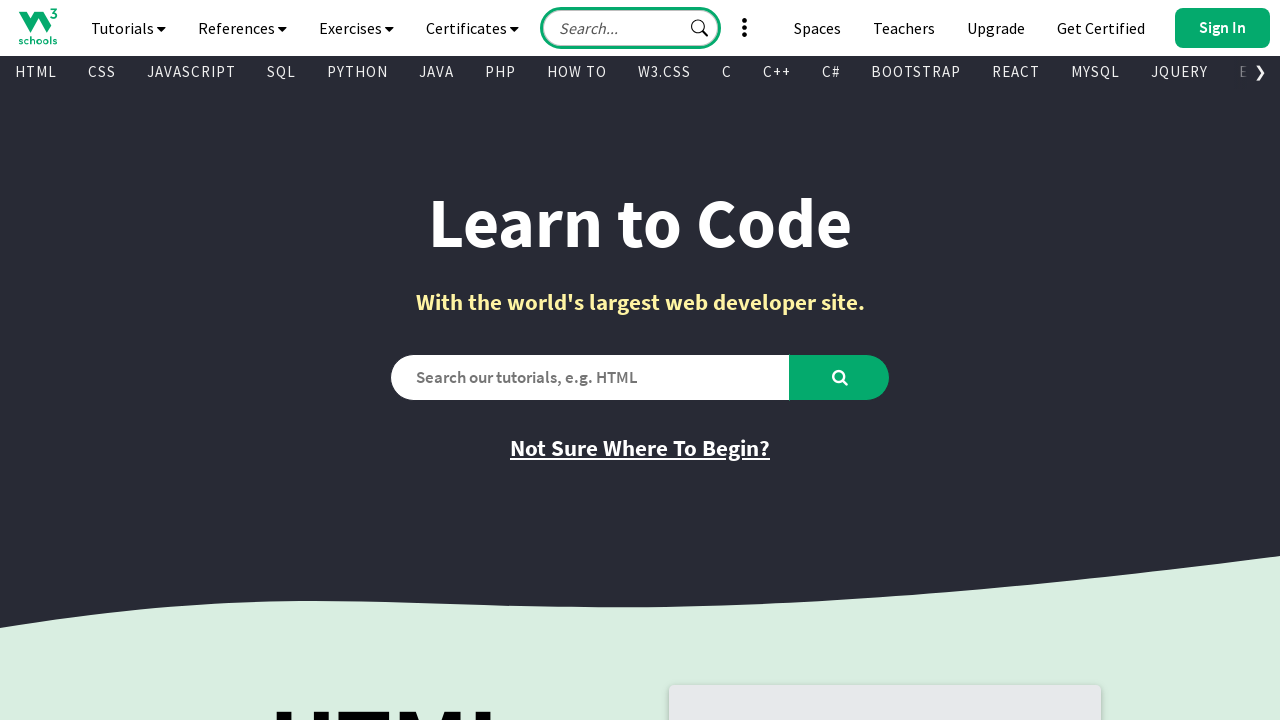

Typed search query 'html' in the search field on #tnb-google-search-input
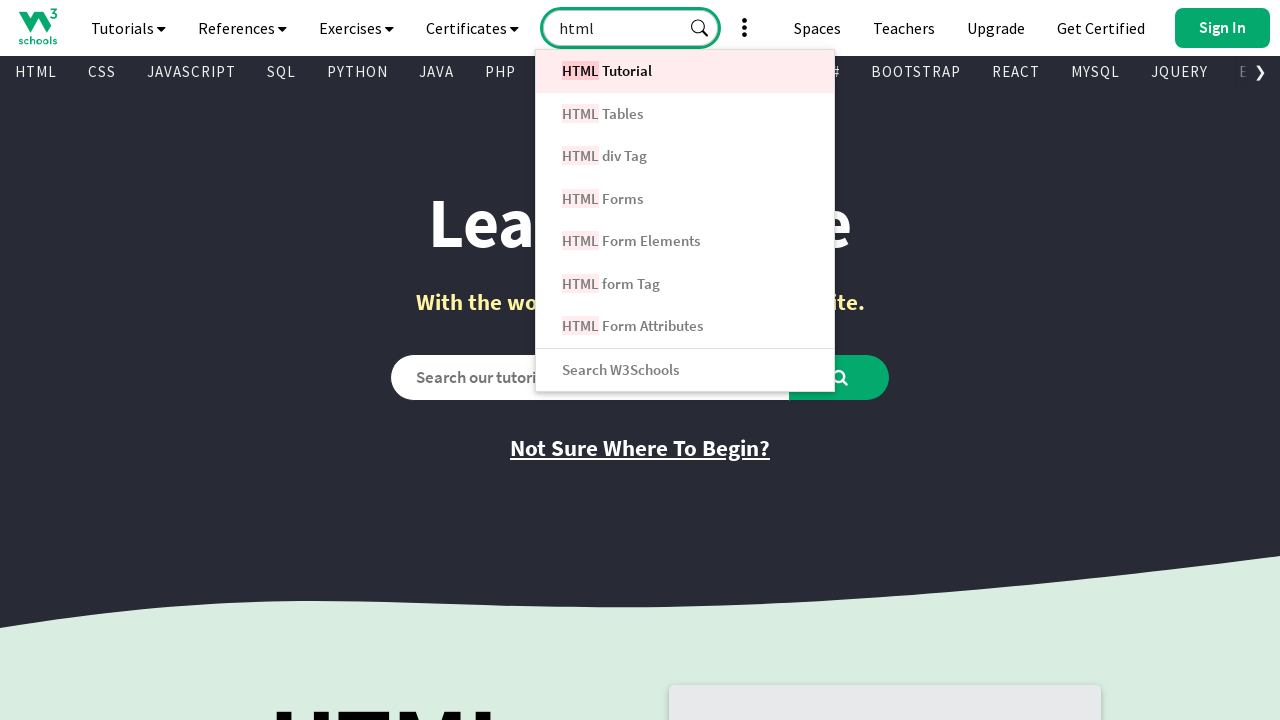

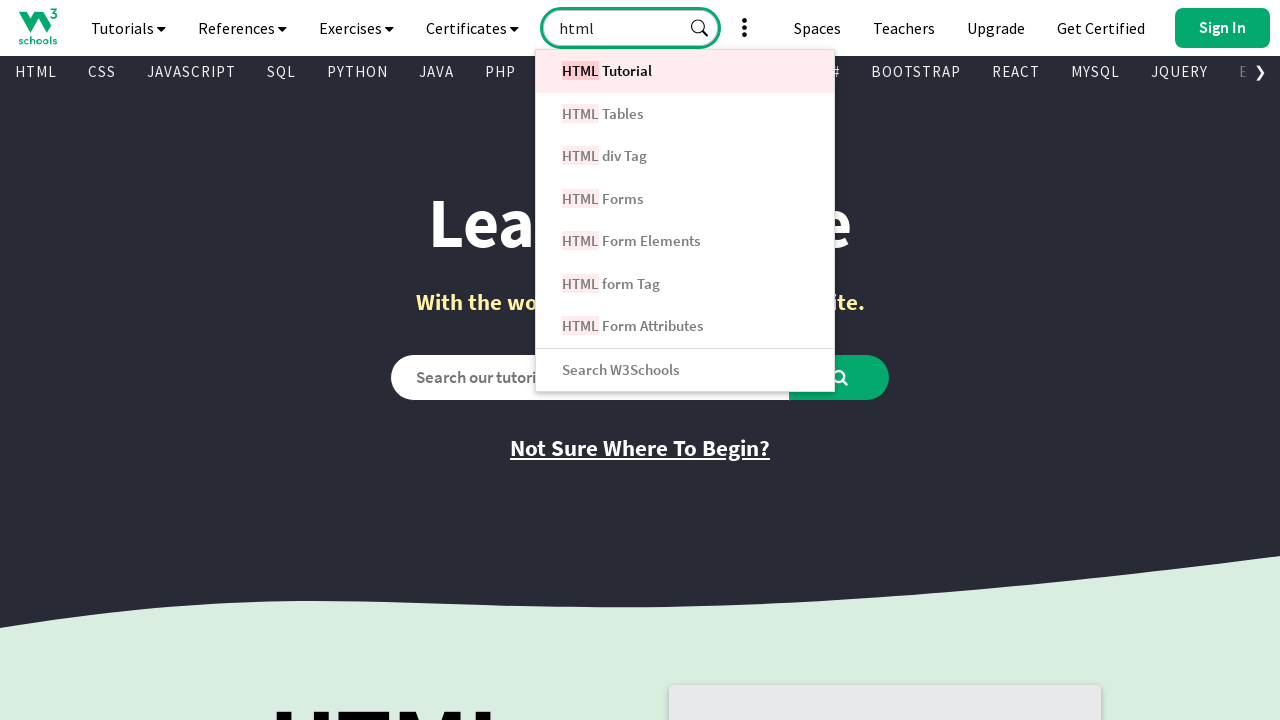